Waits for a price to reach $100, clicks a book button, solves a mathematical calculation, and submits the answer

Starting URL: https://suninjuly.github.io/explicit_wait2.html

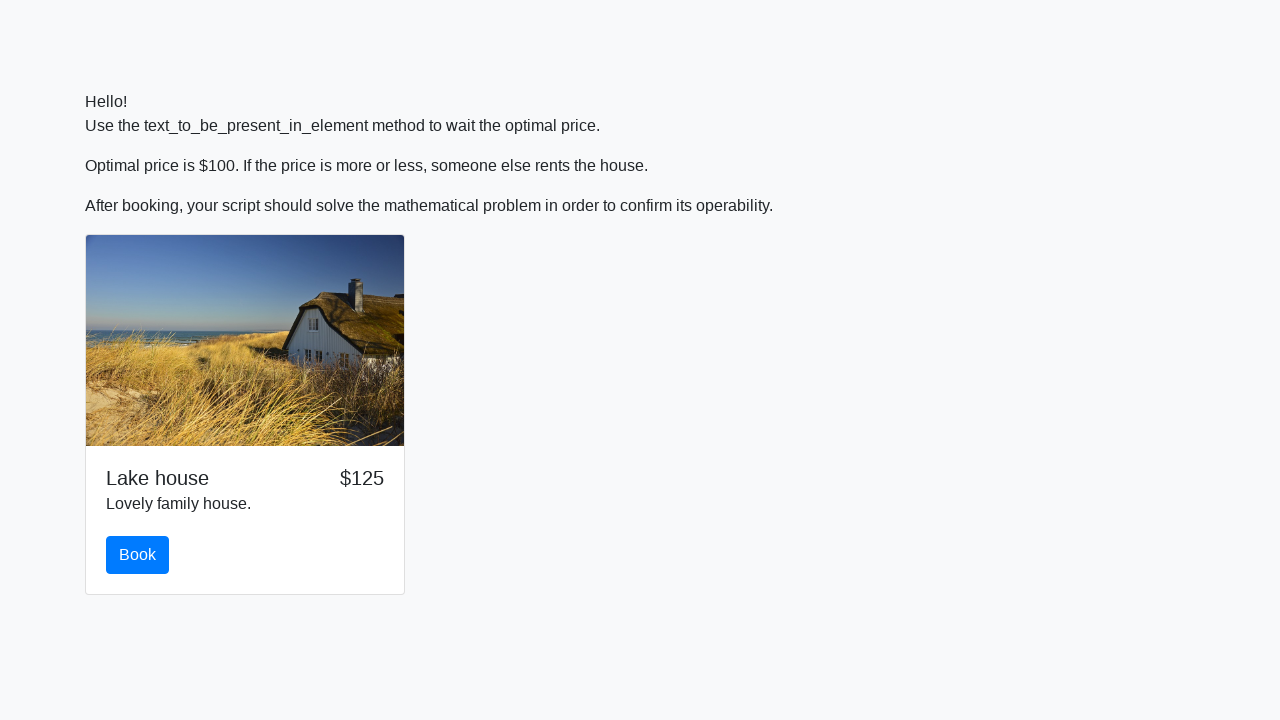

Waited for price to reach $100
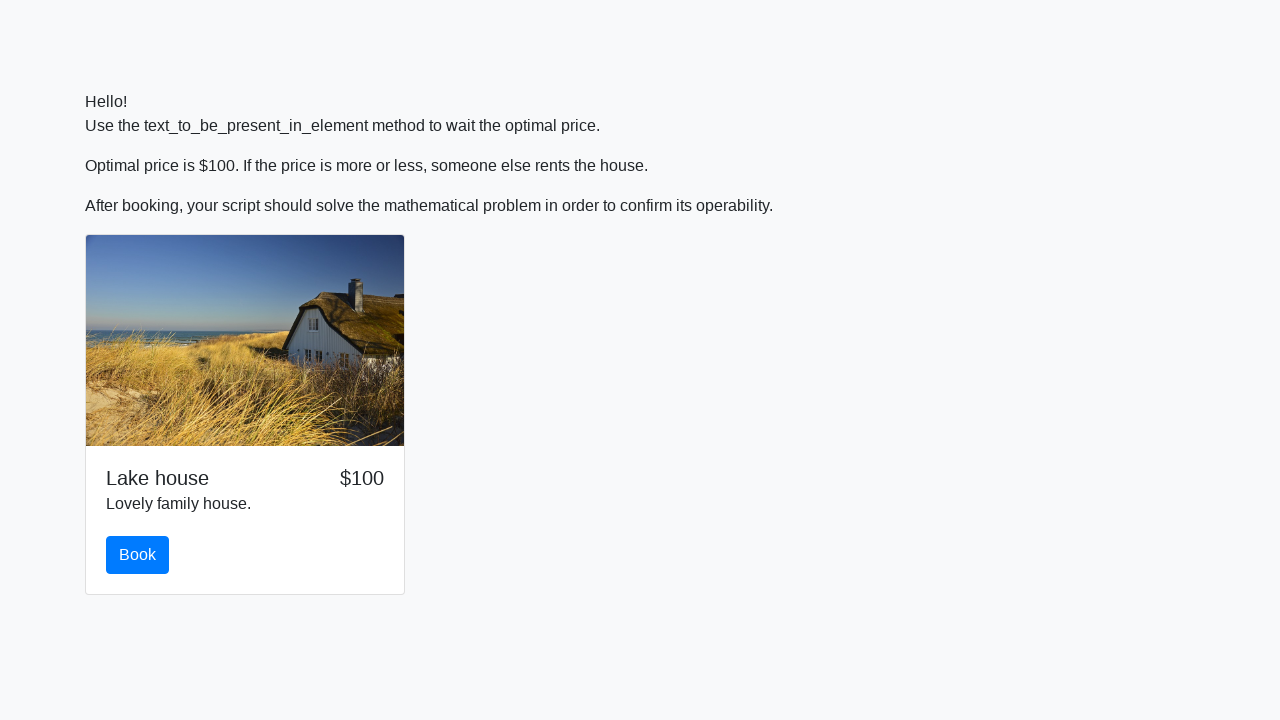

Clicked the book button at (138, 555) on #book
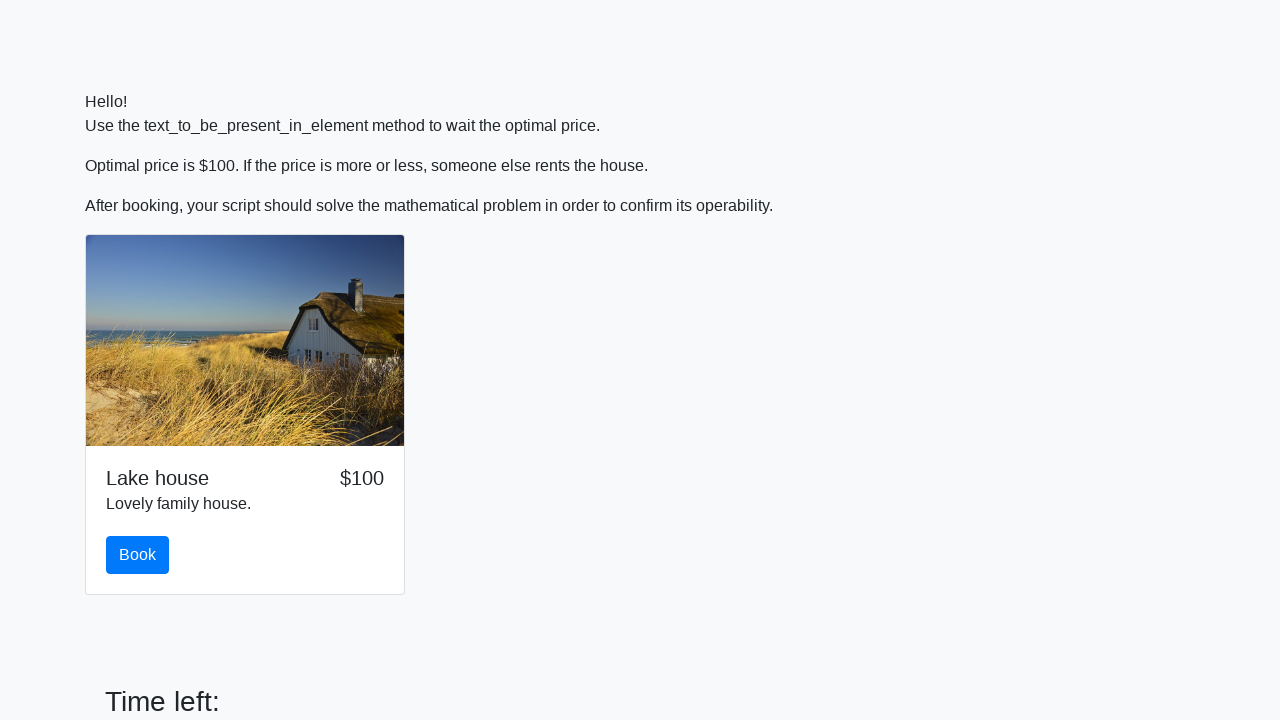

Retrieved calculation value from input field
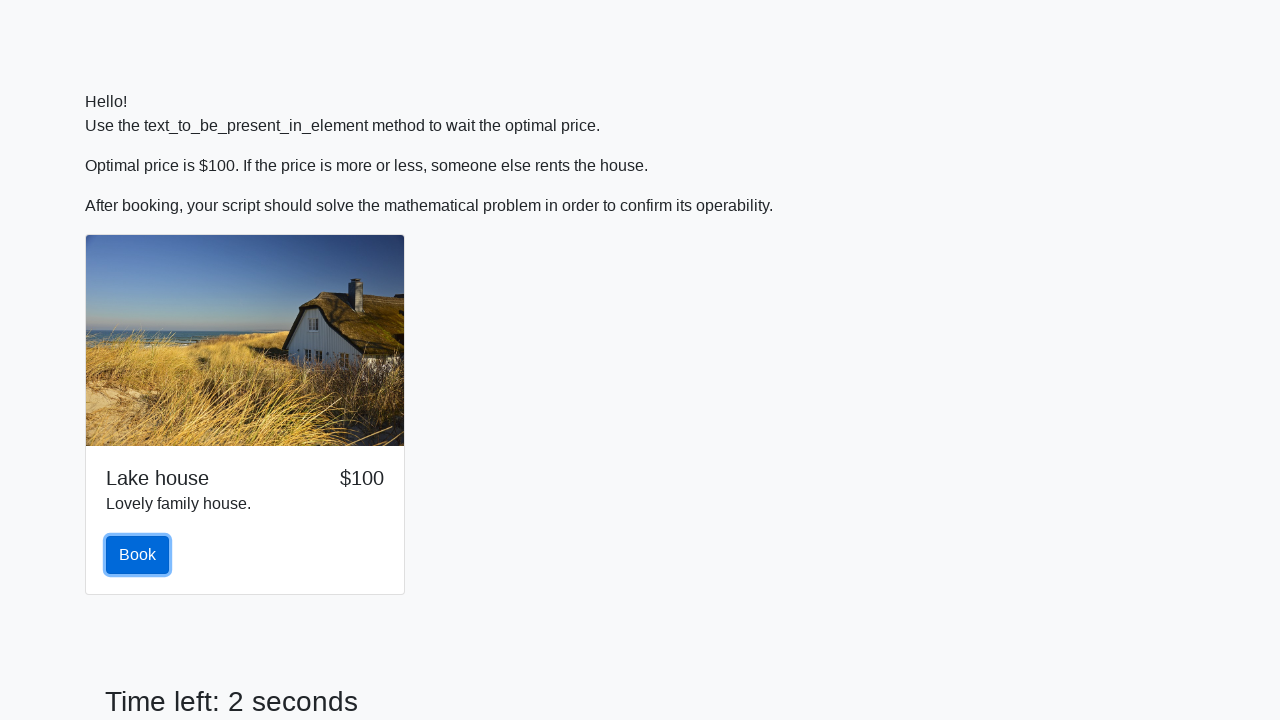

Calculated answer: 0.15404458010061722
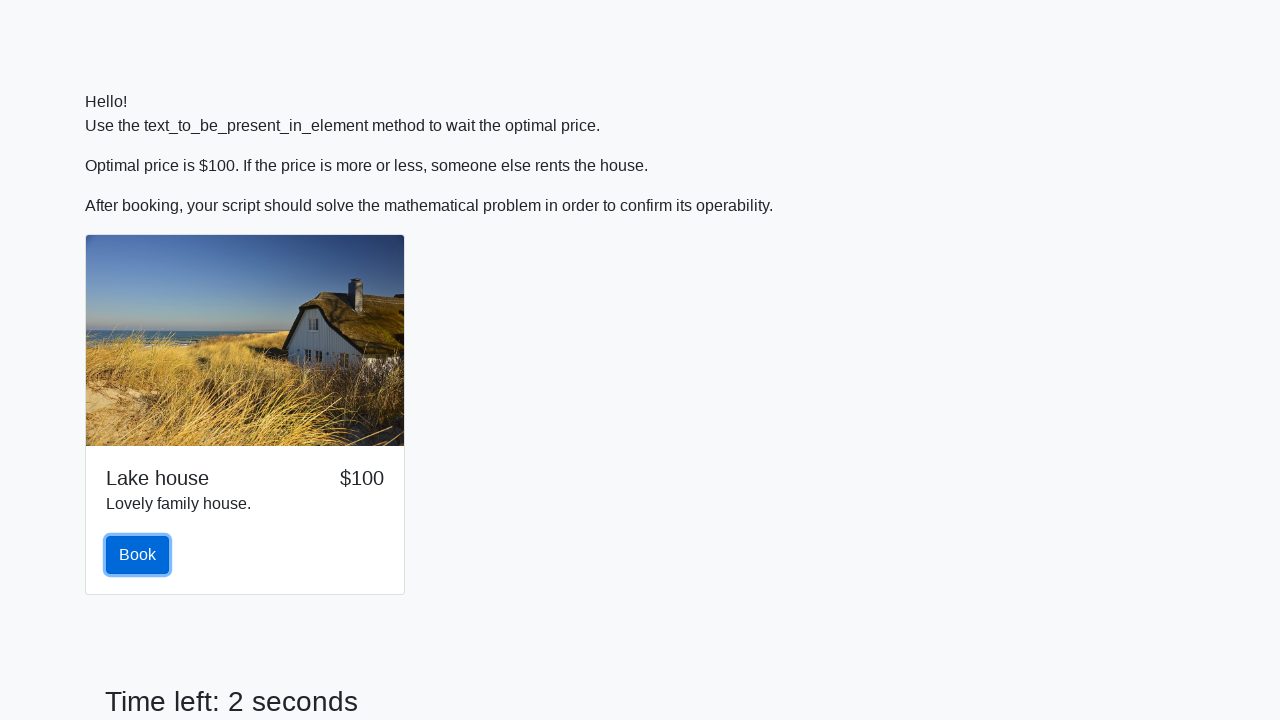

Scrolled answer field into view
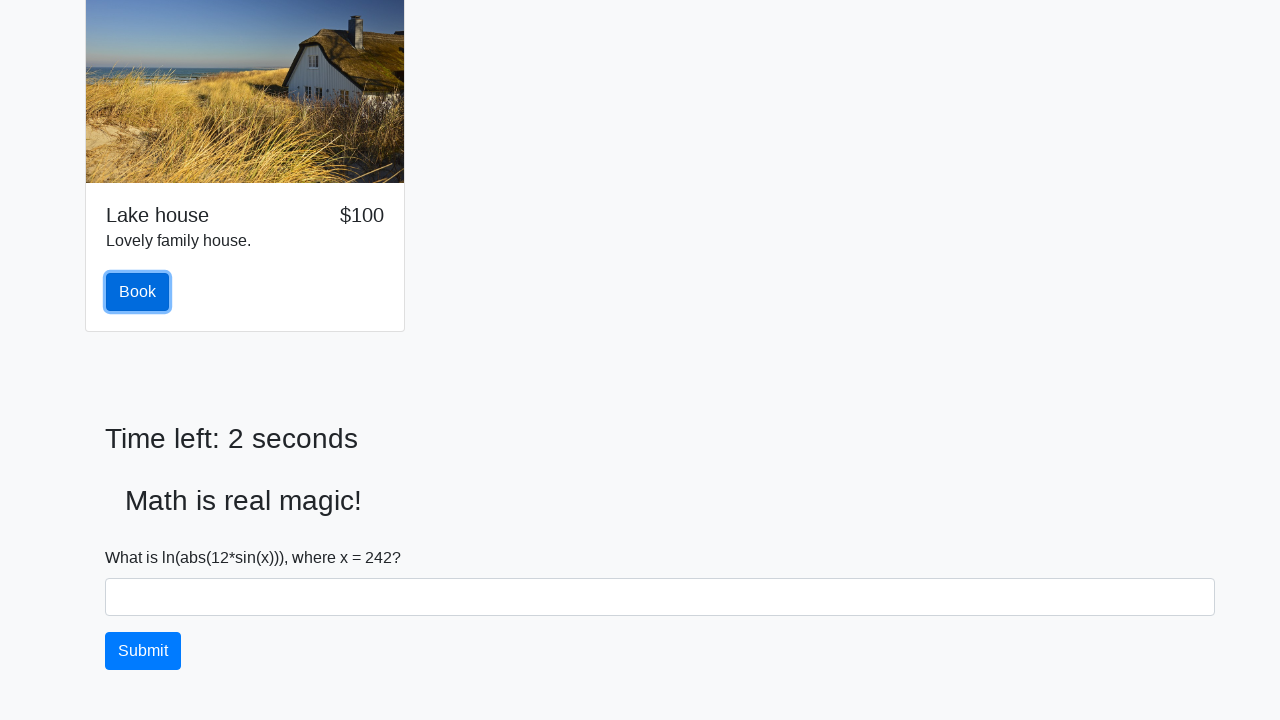

Filled answer field with calculated value on #answer
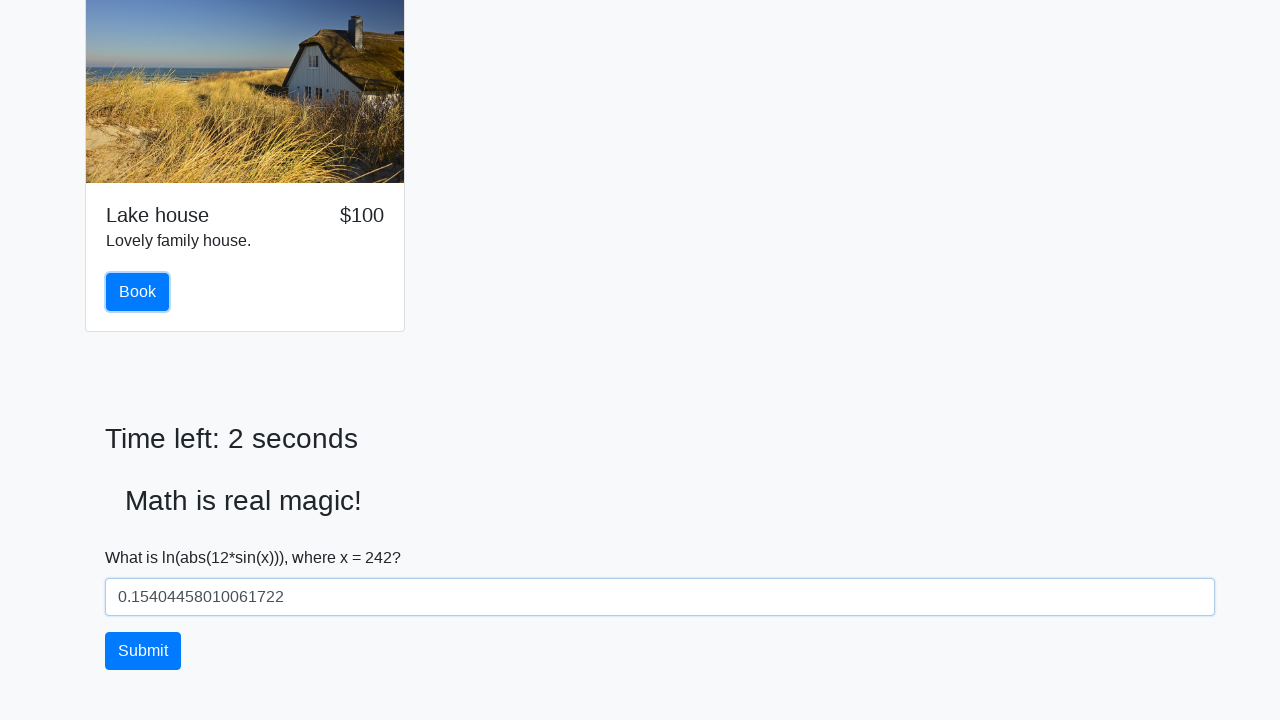

Clicked solve button to submit answer at (143, 651) on #solve
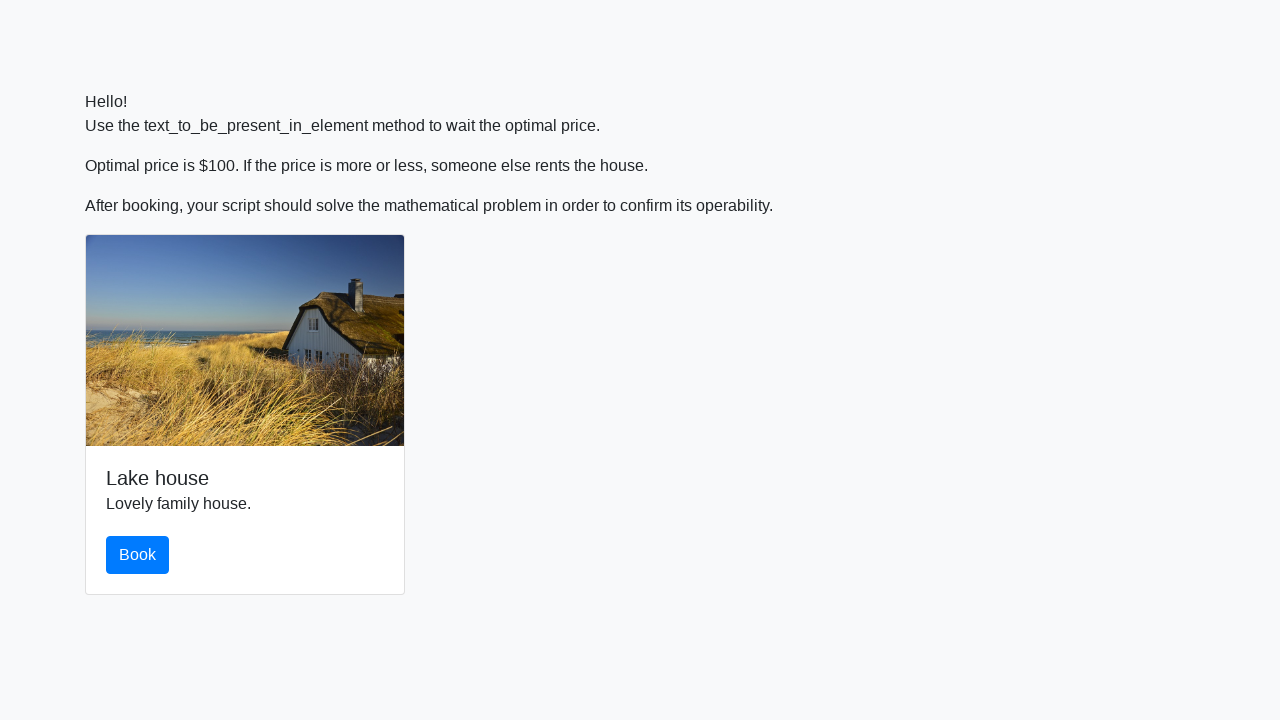

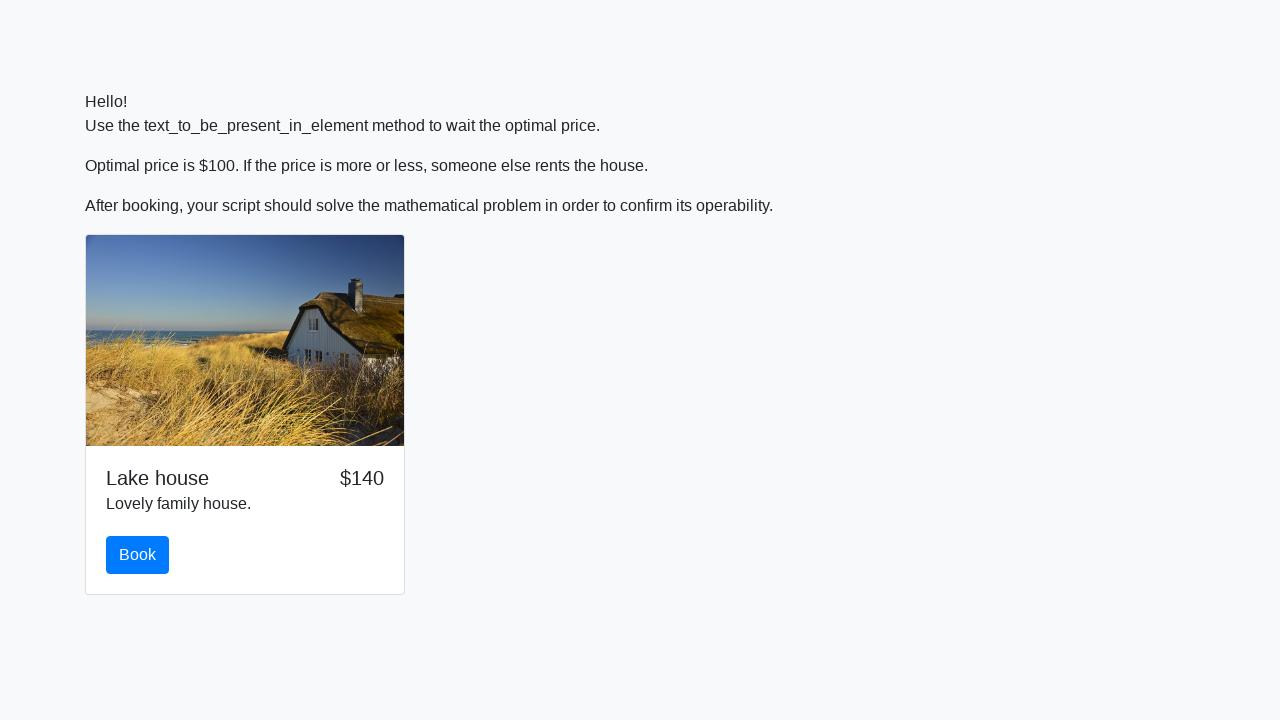